Scrolls down the page by 1000 pixels

Starting URL: https://www.TDBank.com/

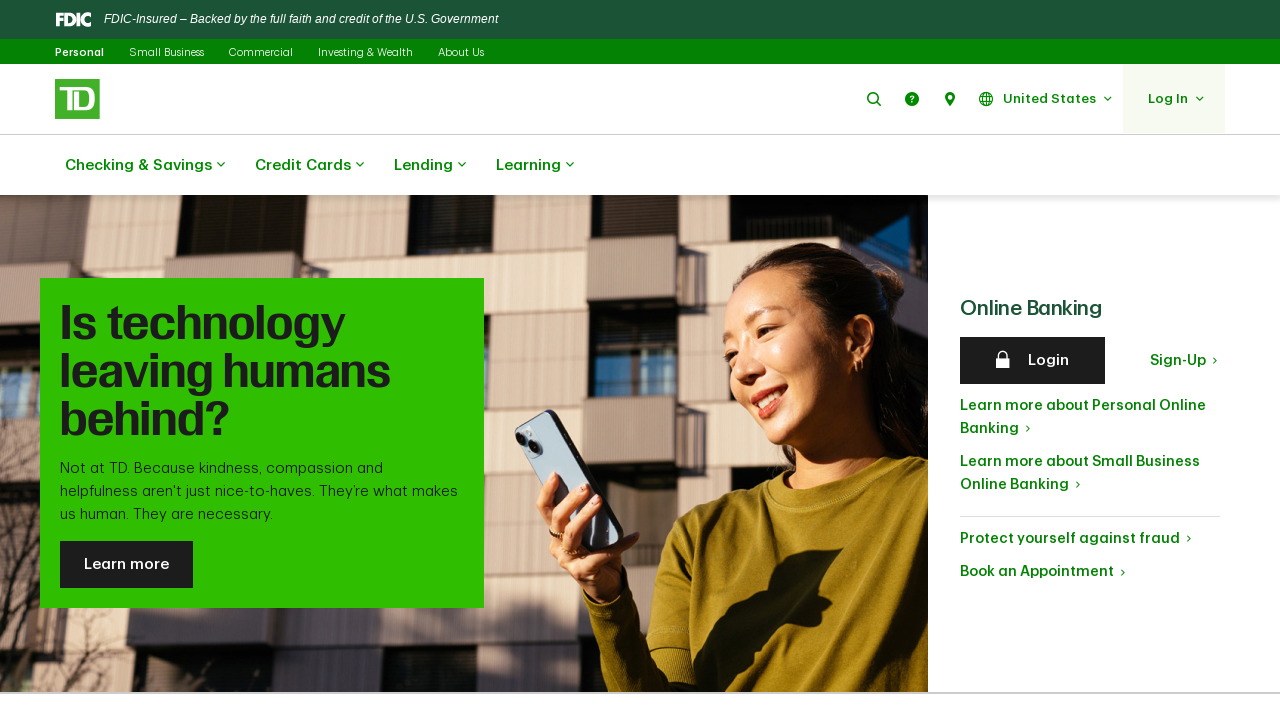

Scrolled down the page by 1000 pixels
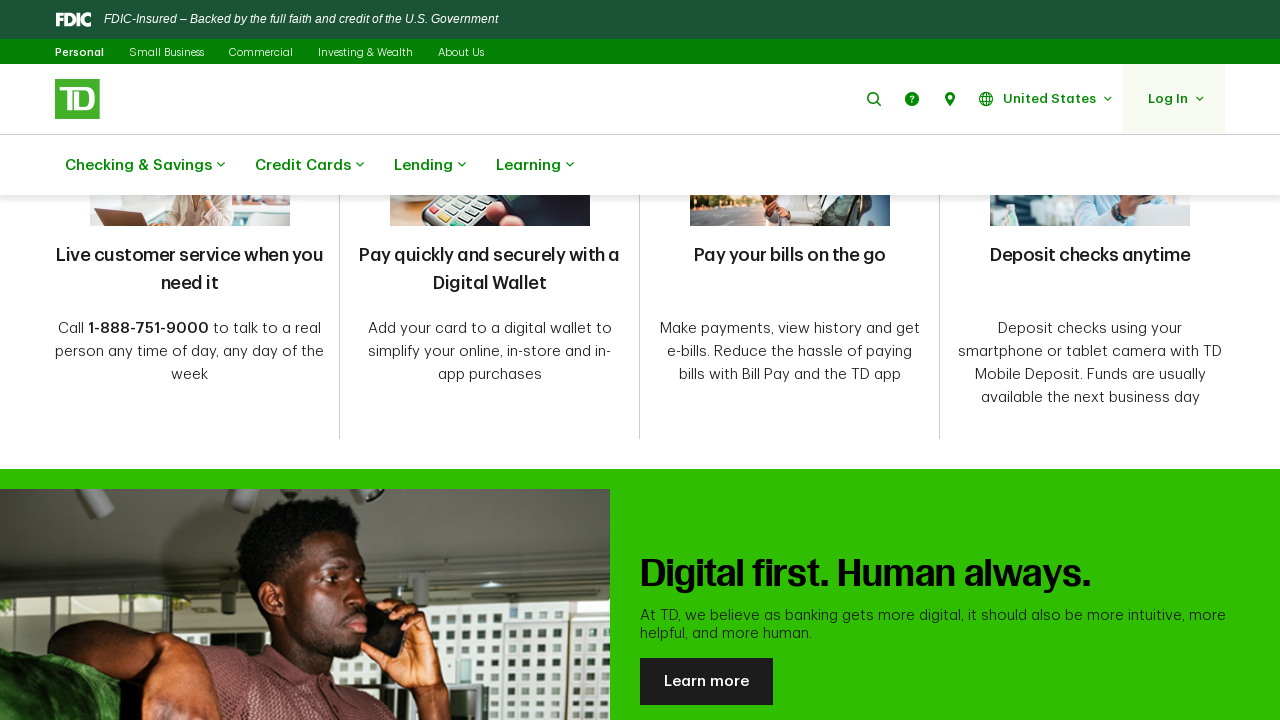

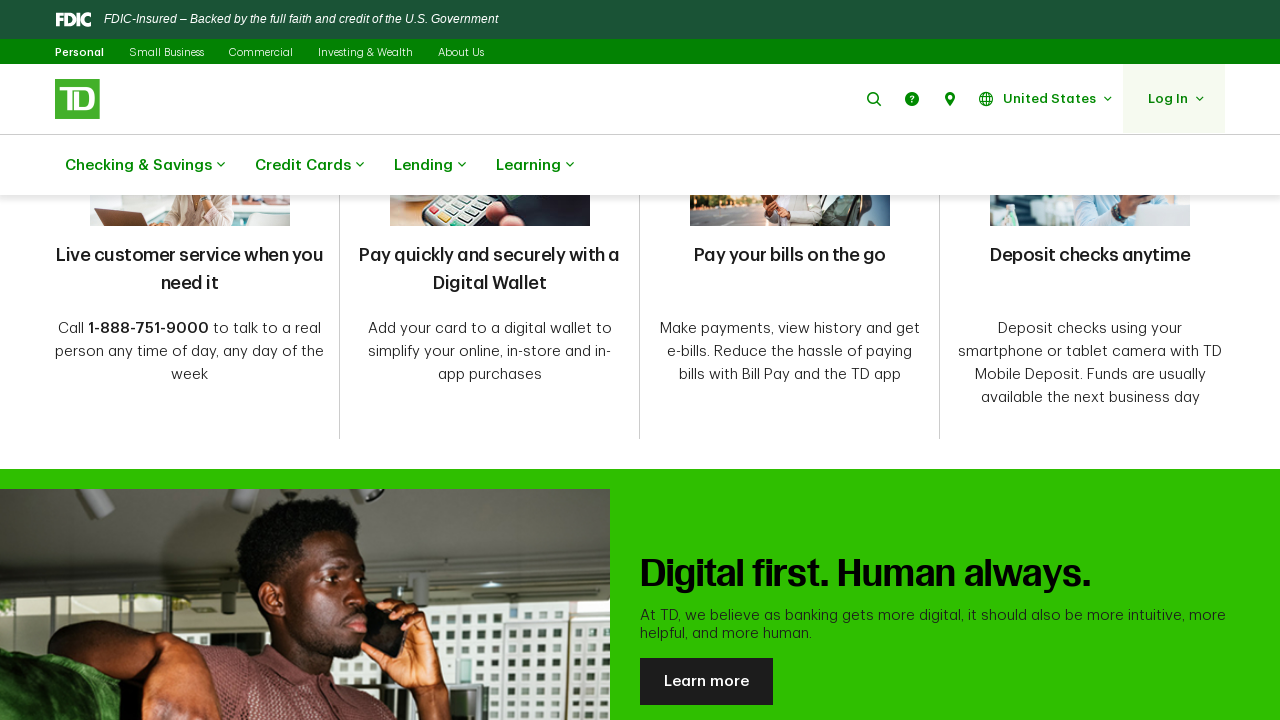